Tests dropdown selection functionality by selecting options using visible text and value attributes, then verifying the selections

Starting URL: https://the-internet.herokuapp.com/dropdown

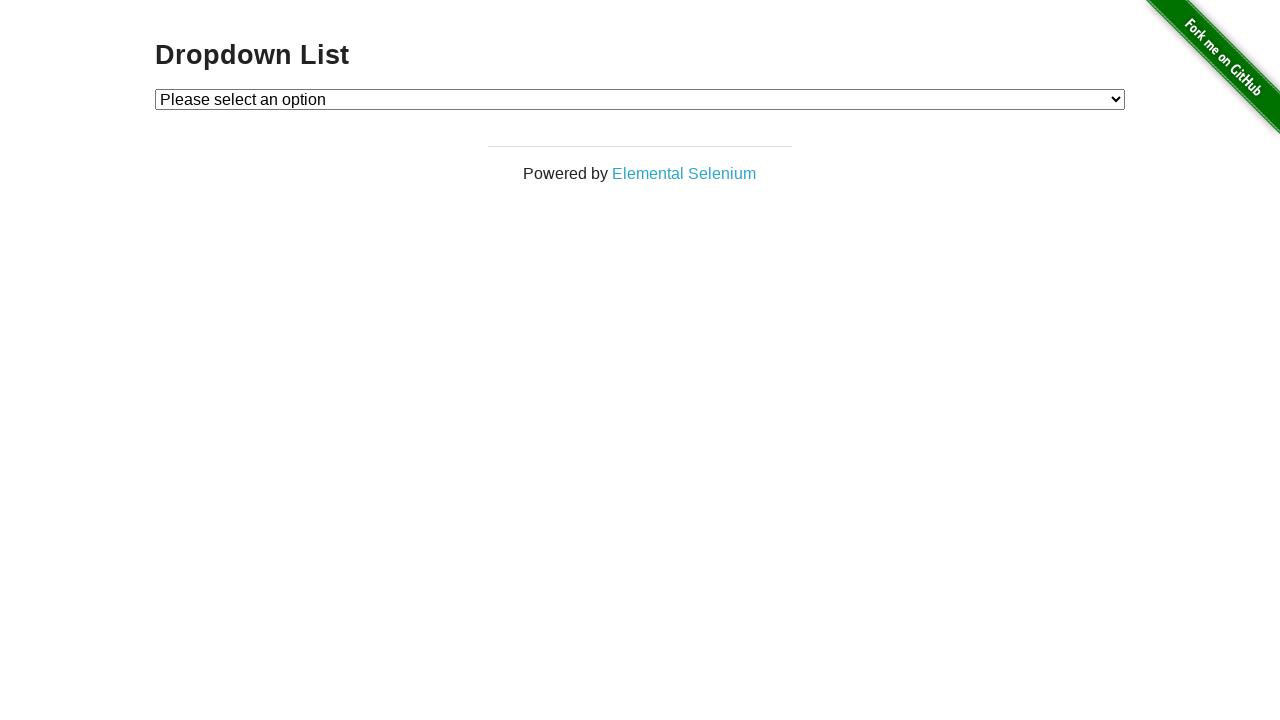

Selected 'Option 1' from dropdown by visible text on #dropdown
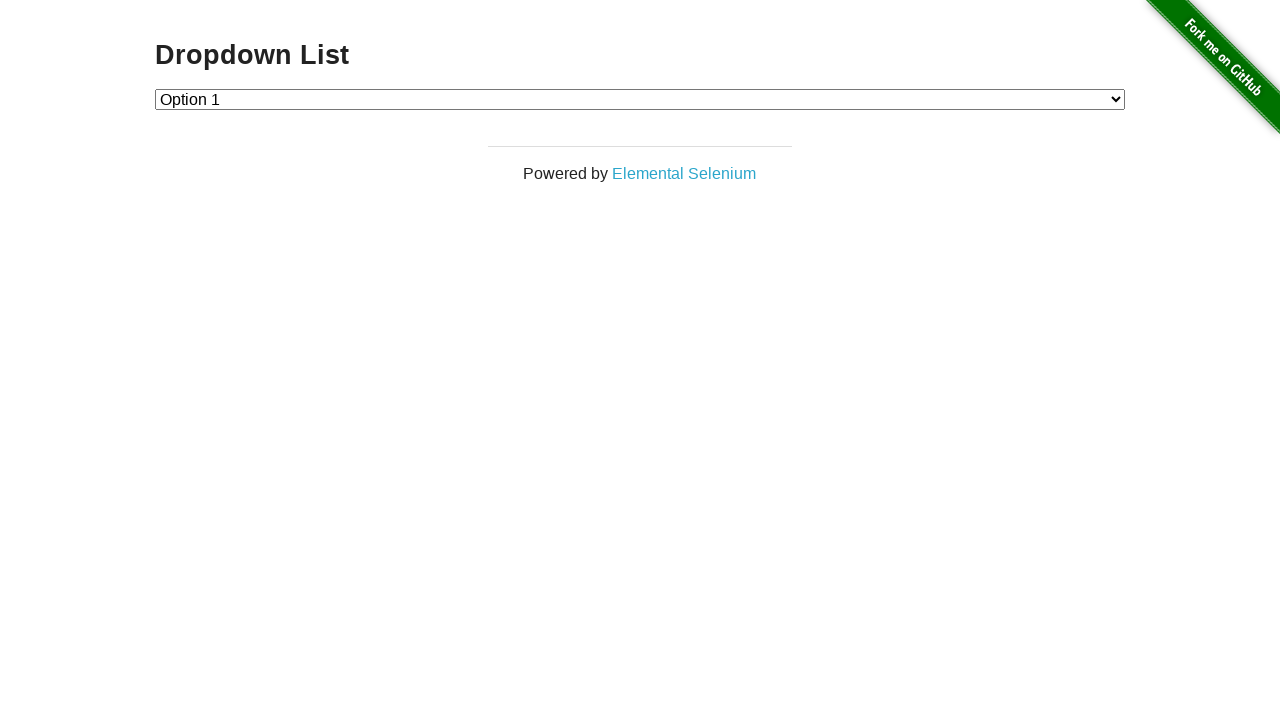

Verified Option 1 is selected with value '1'
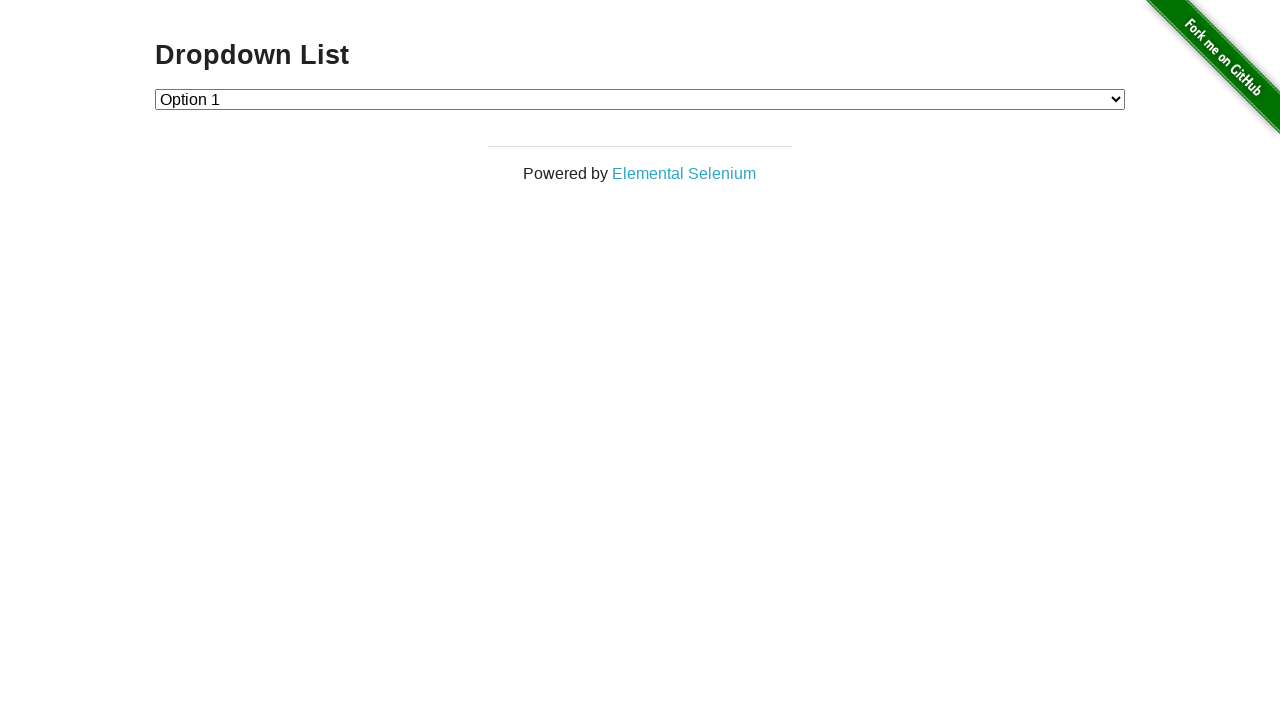

Selected 'Option 2' from dropdown by value attribute on #dropdown
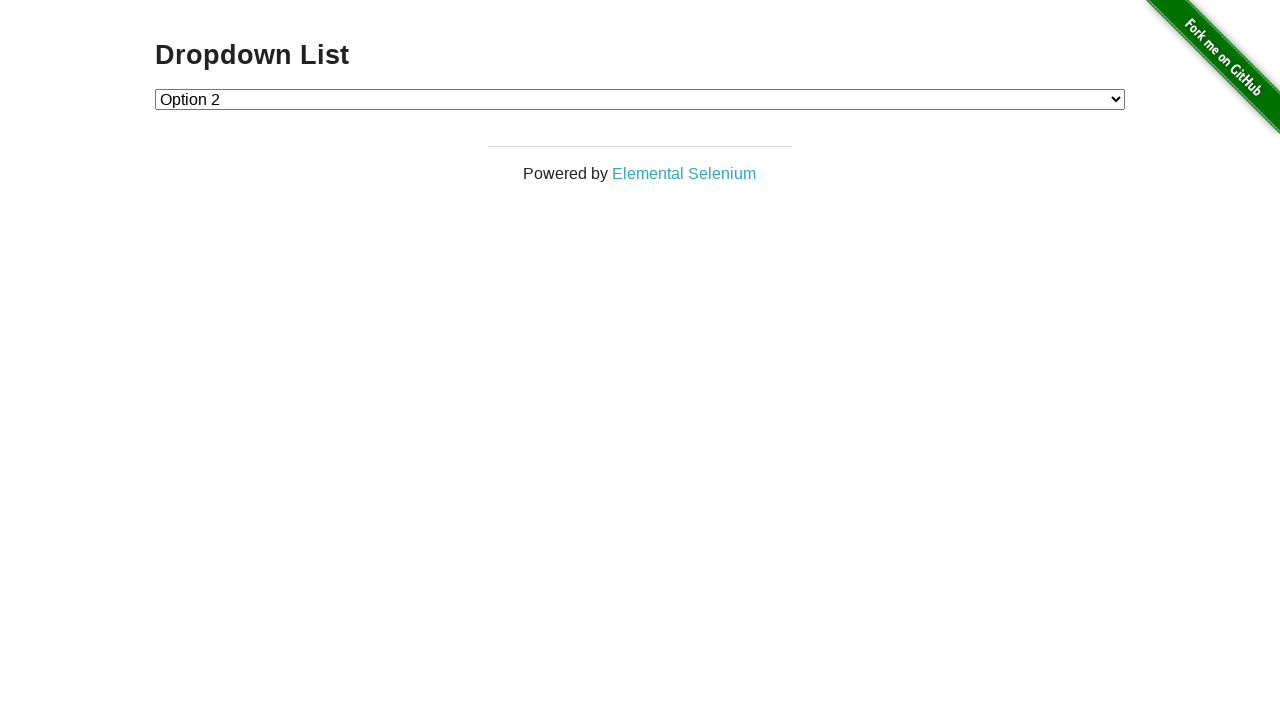

Verified Option 2 is selected with value '2'
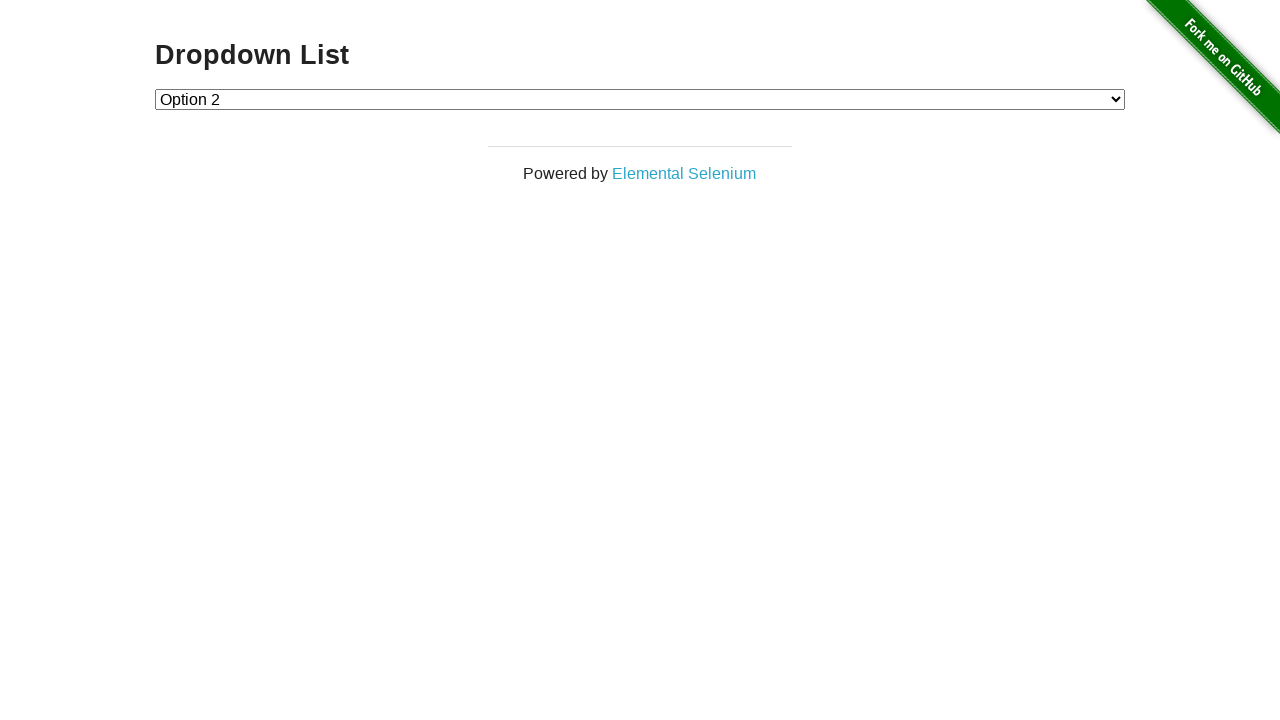

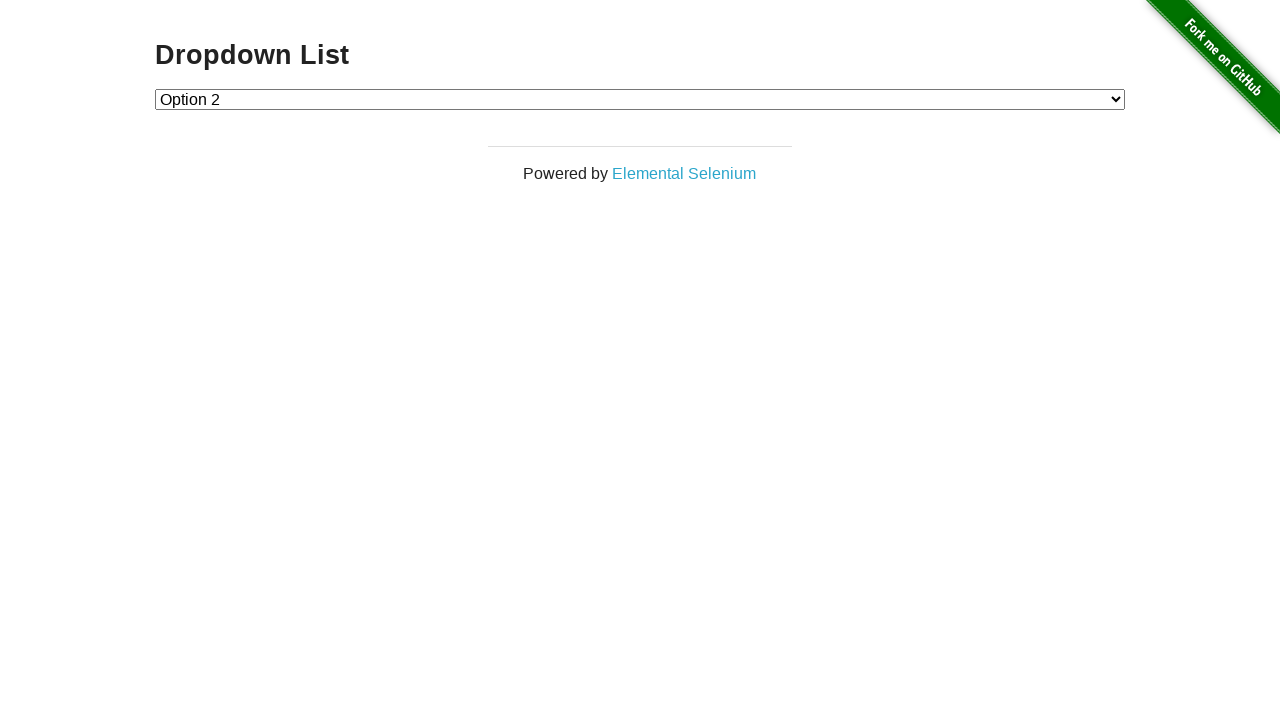